Clicks on "Test Case 3" link for Login with incorrect credentials and verifies navigation

Starting URL: https://automationexercise.com/test_cases

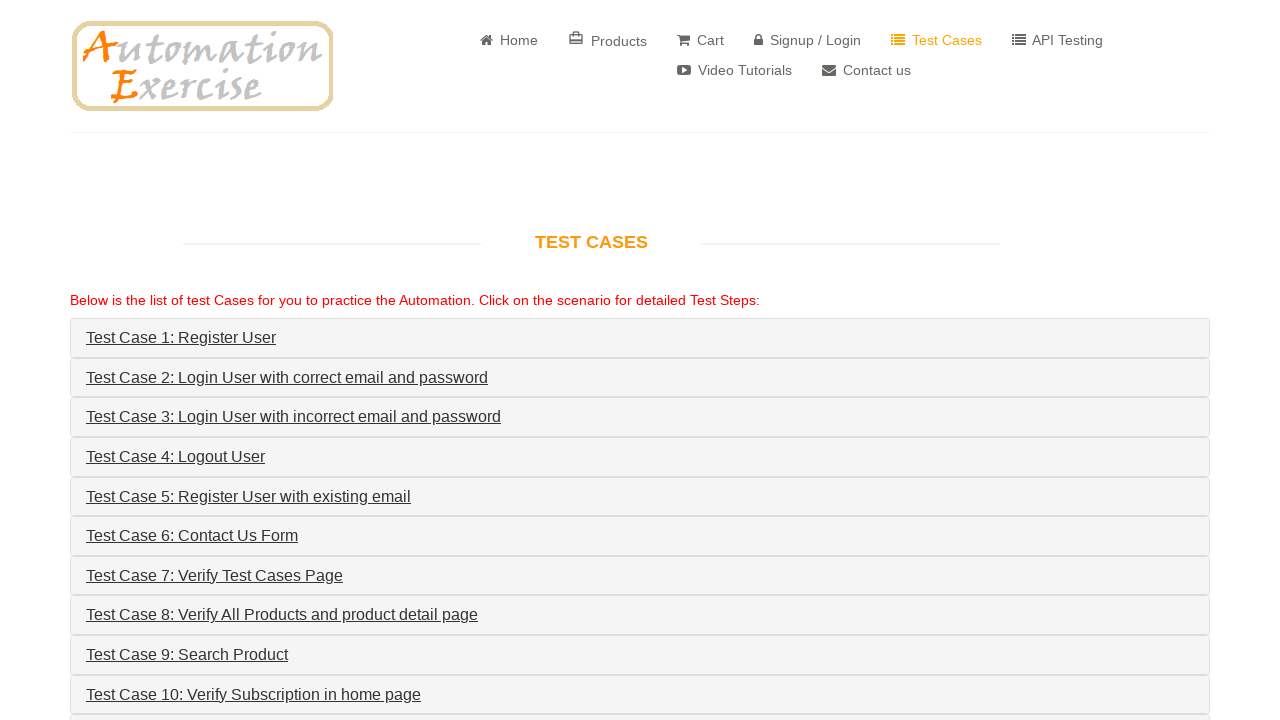

Located 'Test Case 3: Login User with incorrect email and password' link
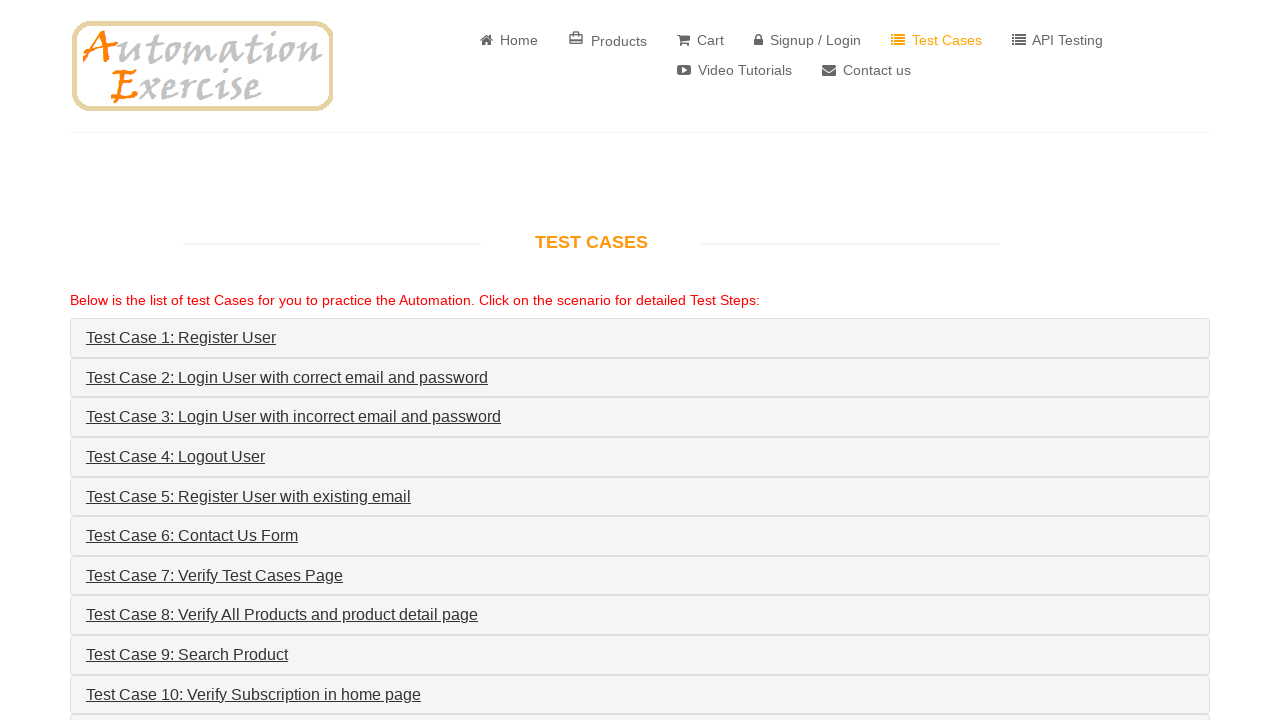

Scrolled Test Case 3 link into view
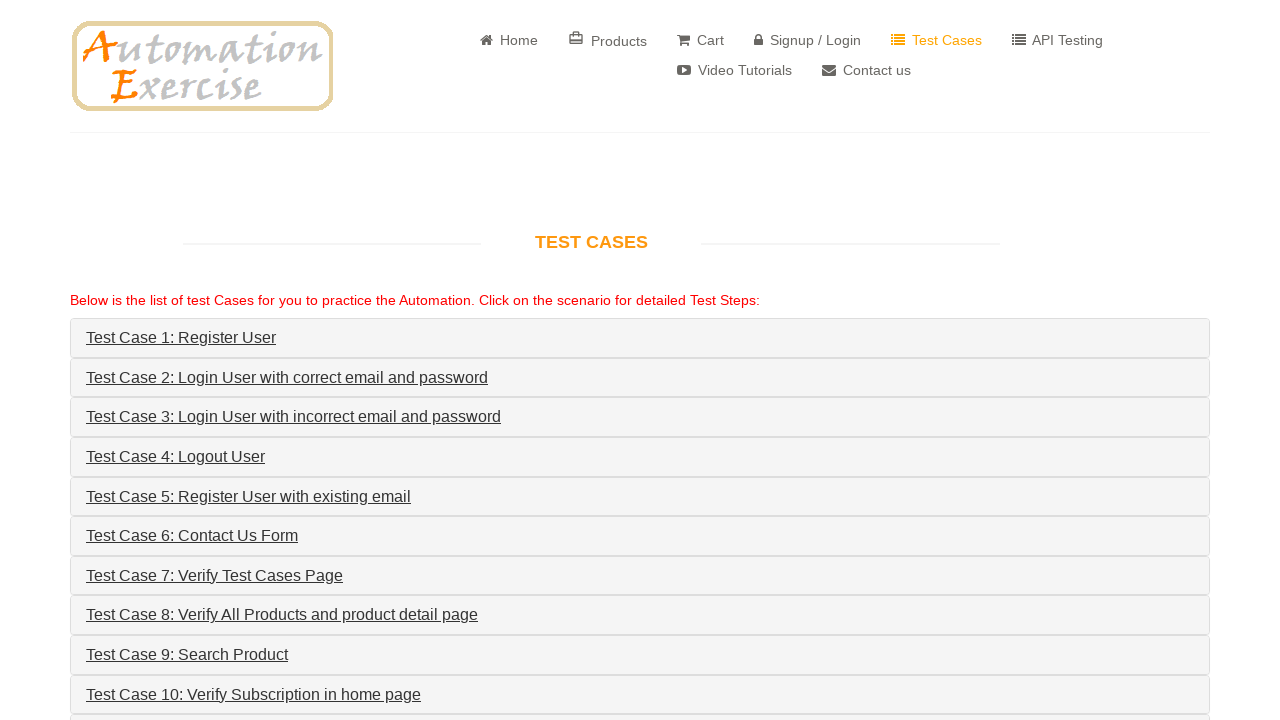

Clicked on Test Case 3 link for Login with incorrect credentials at (294, 417) on internal:role=link[name="Test Case 3: Login User with incorrect email and passwo
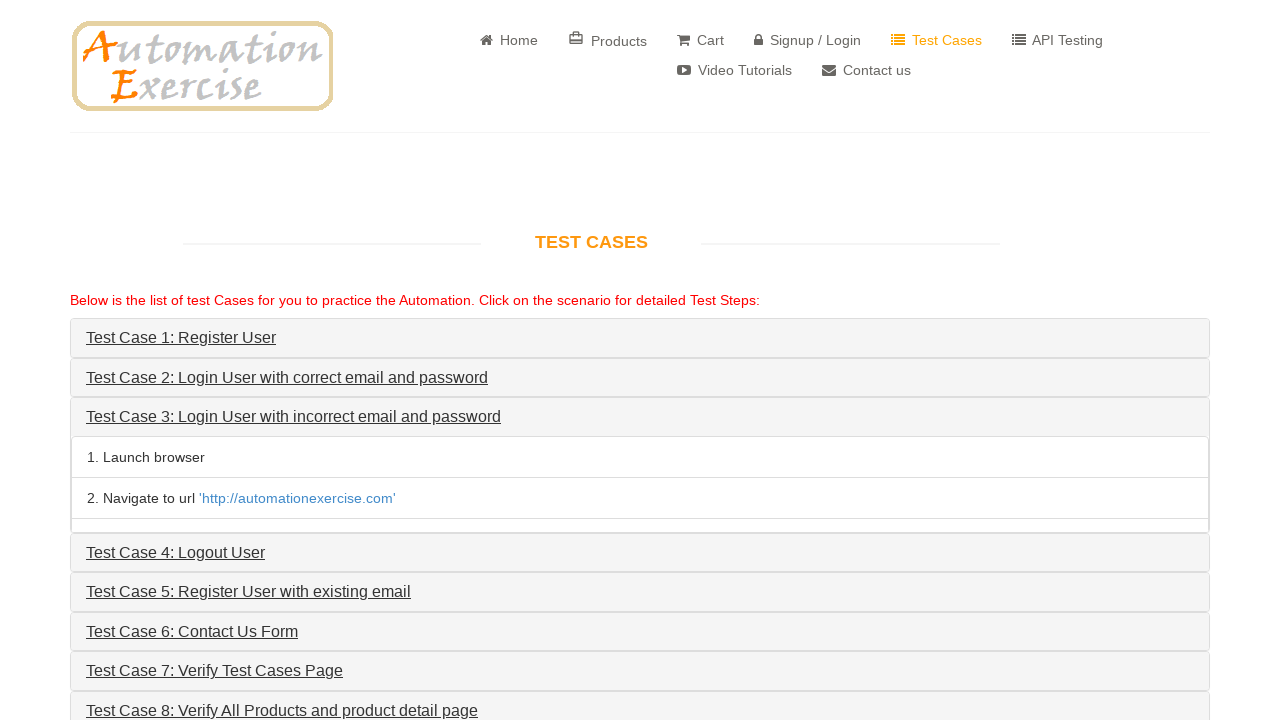

Waited for page navigation and content to load
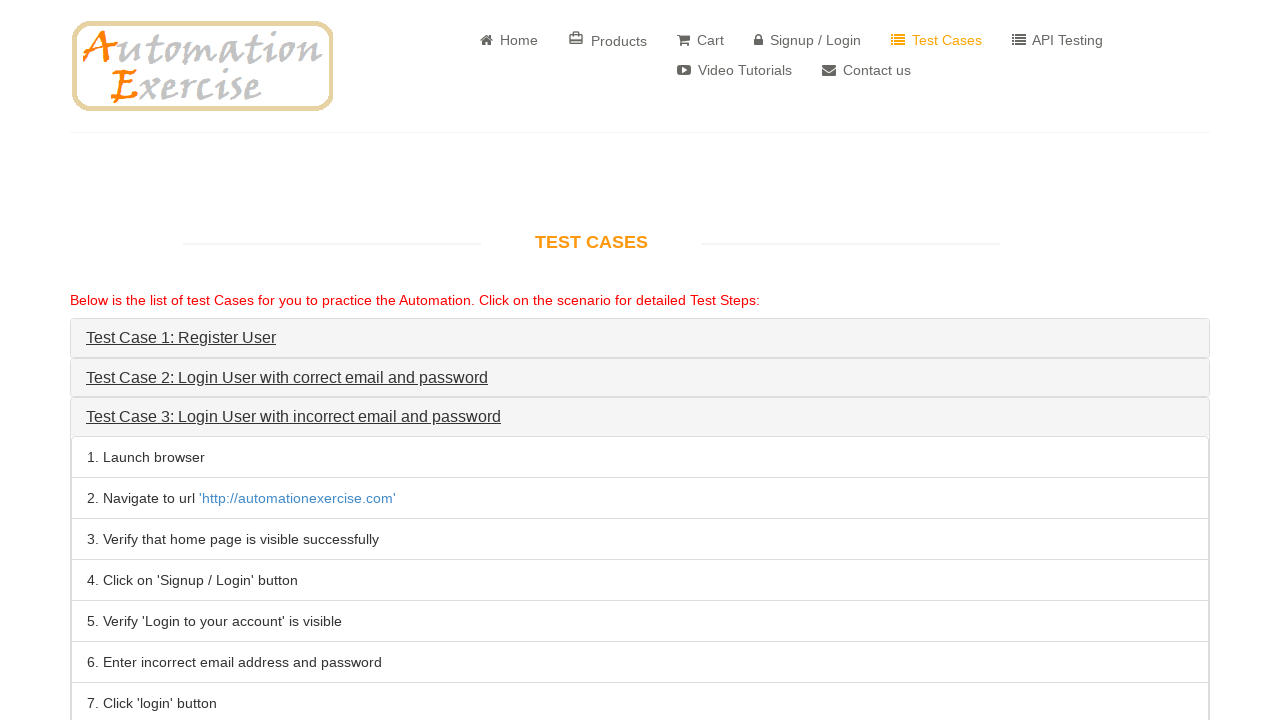

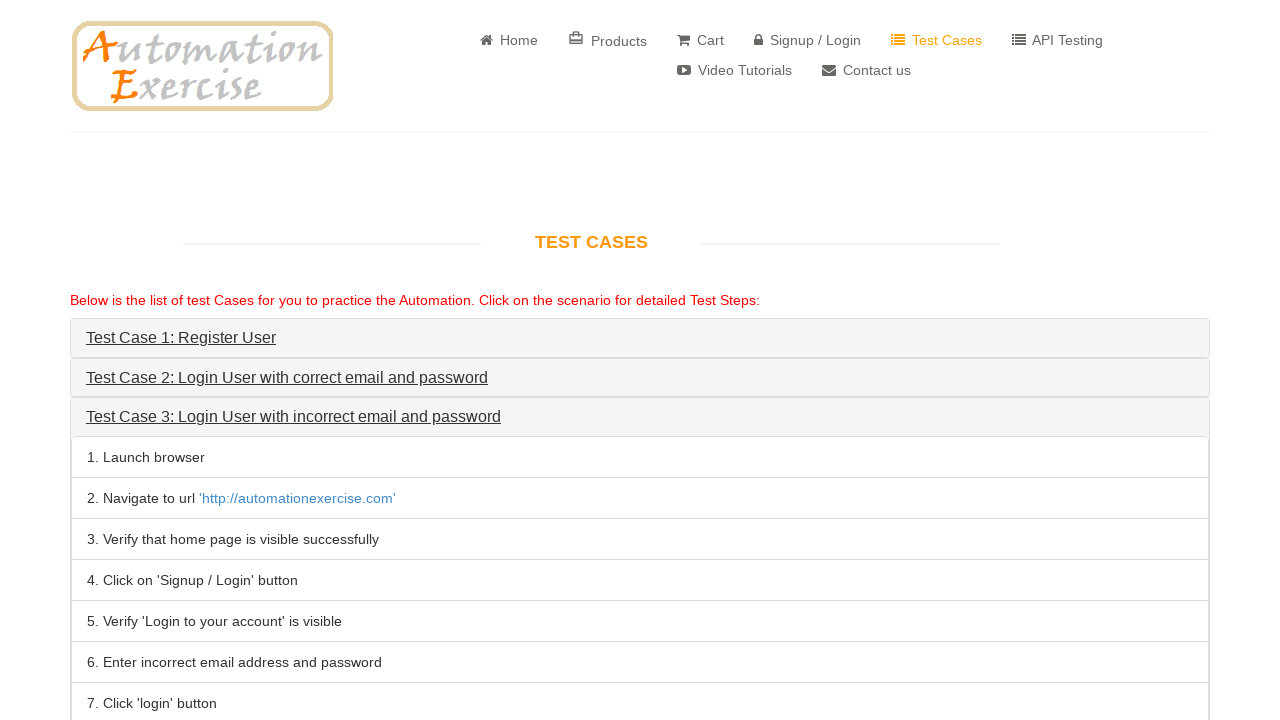